Tests iframe functionality by navigating to an iframe page, switching into the frame, and verifying the content inside the TinyMCE editor

Starting URL: http://the-internet.herokuapp.com/frames

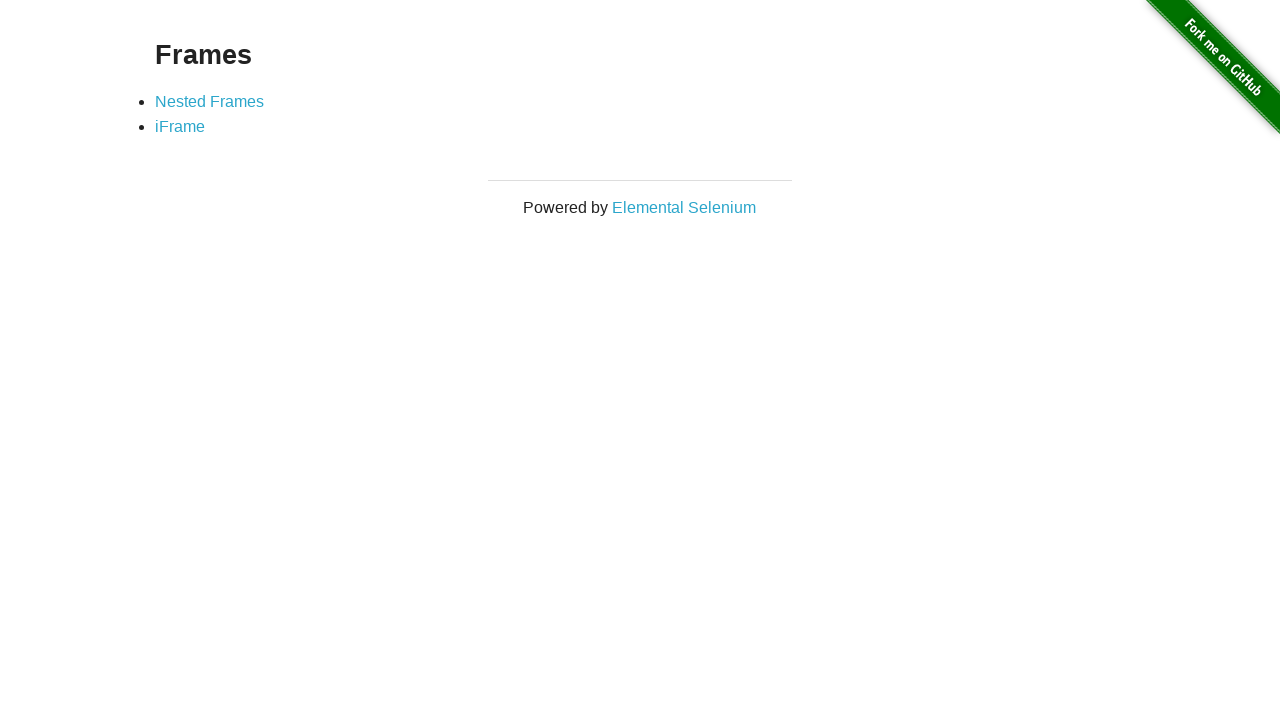

Clicked on iFrame link at (180, 127) on xpath=//*[text()='iFrame']
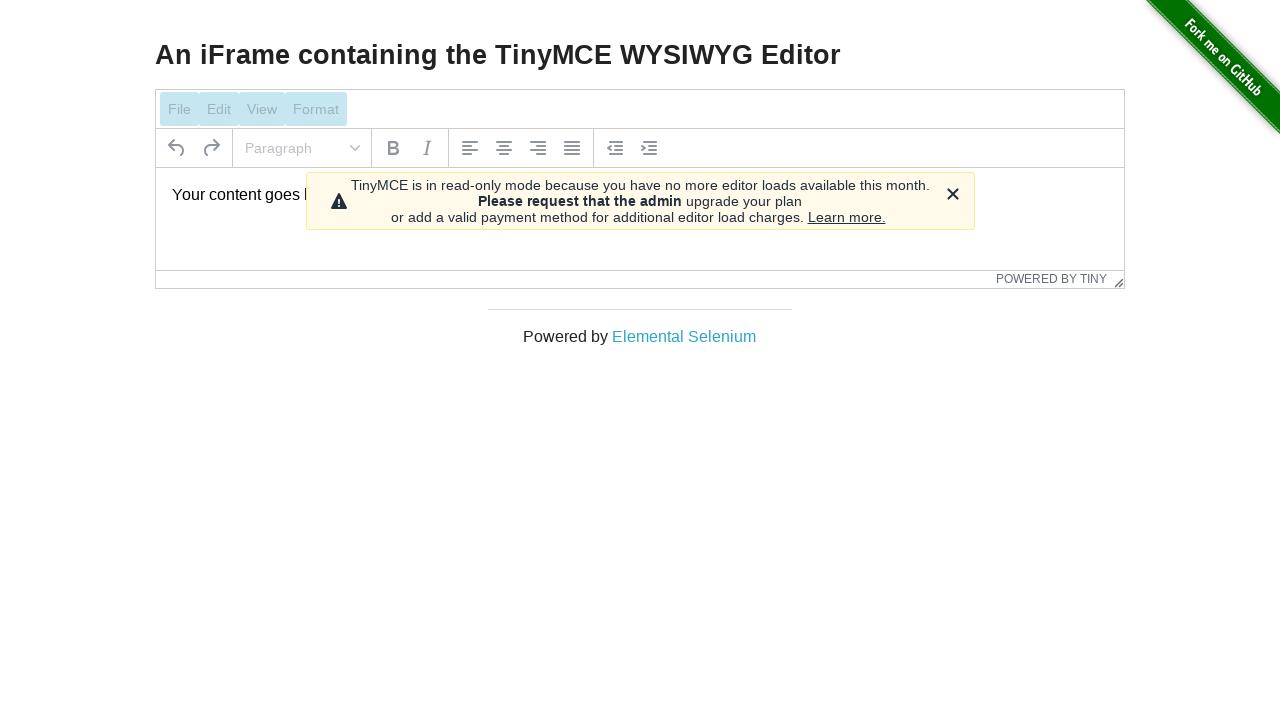

Waited for TinyMCE iframe to load
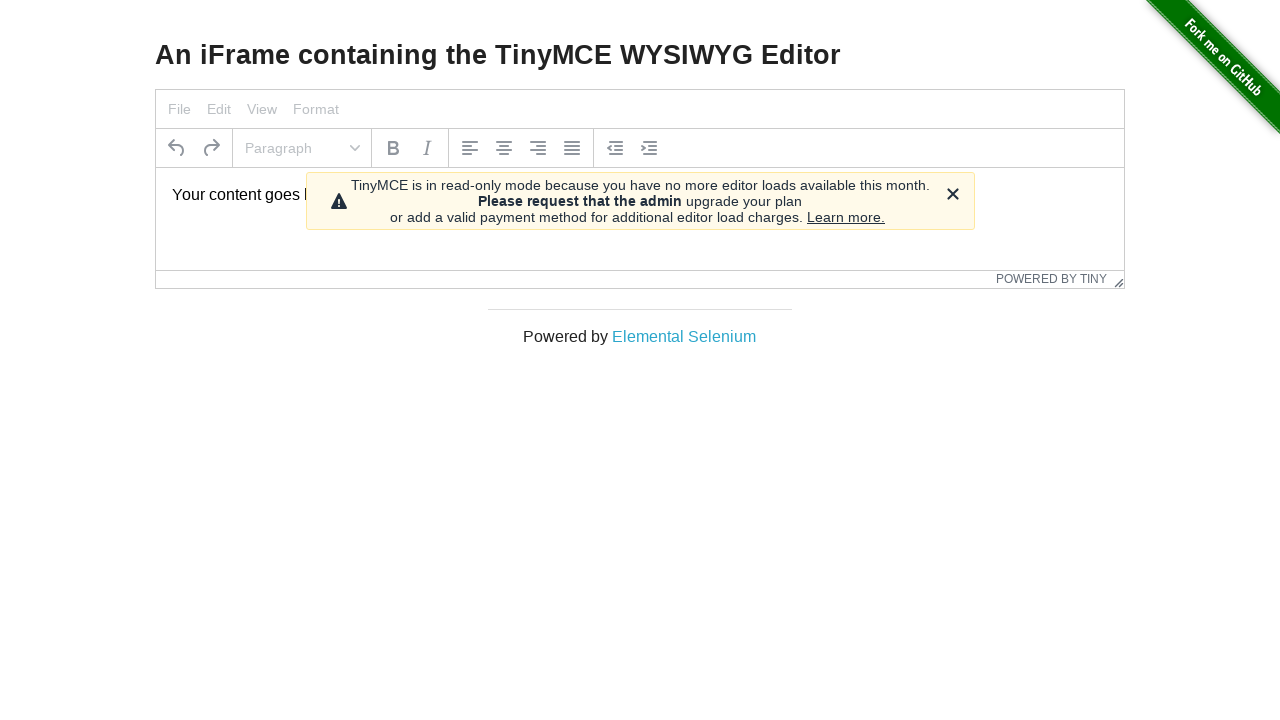

Located the TinyMCE iframe frame object
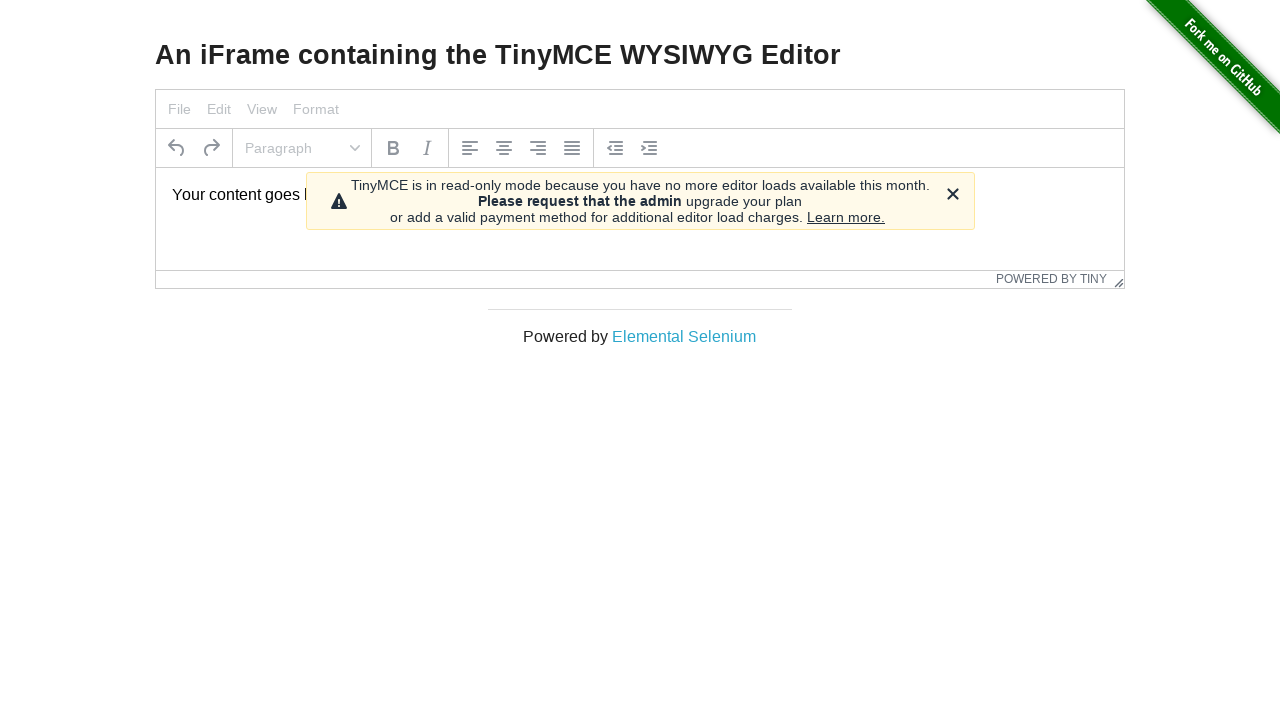

Verified TinyMCE editor content is visible
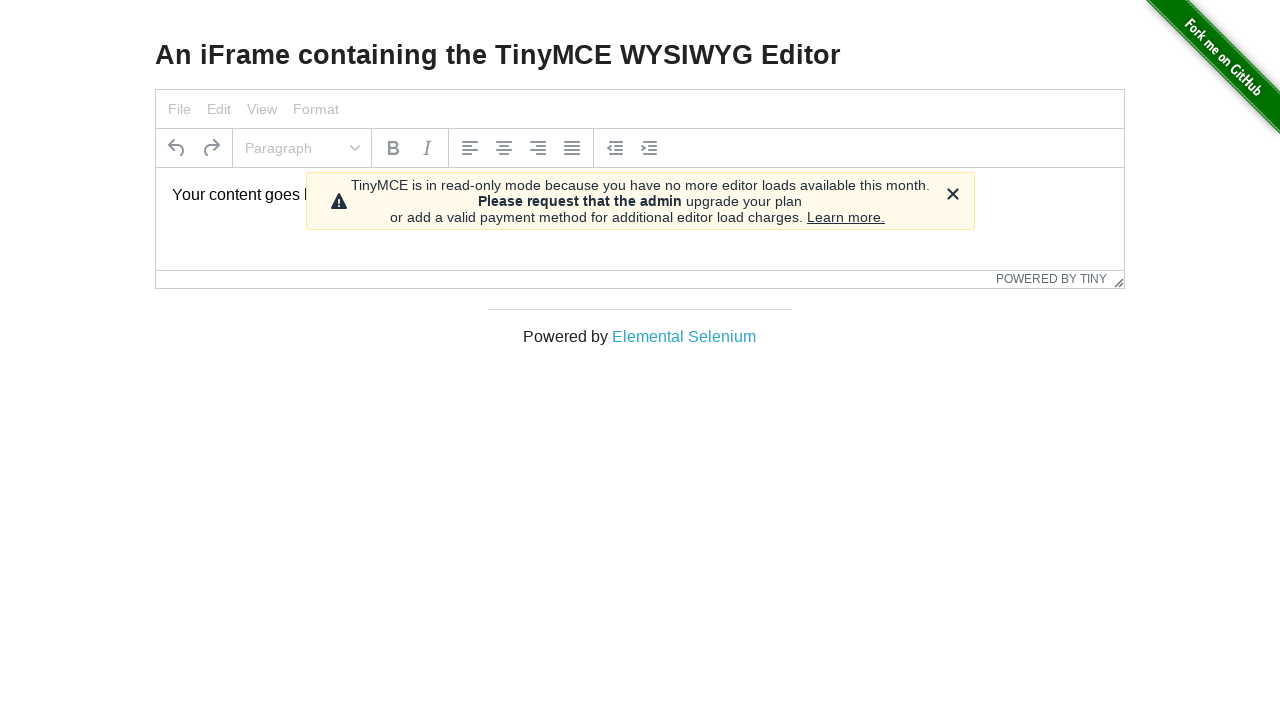

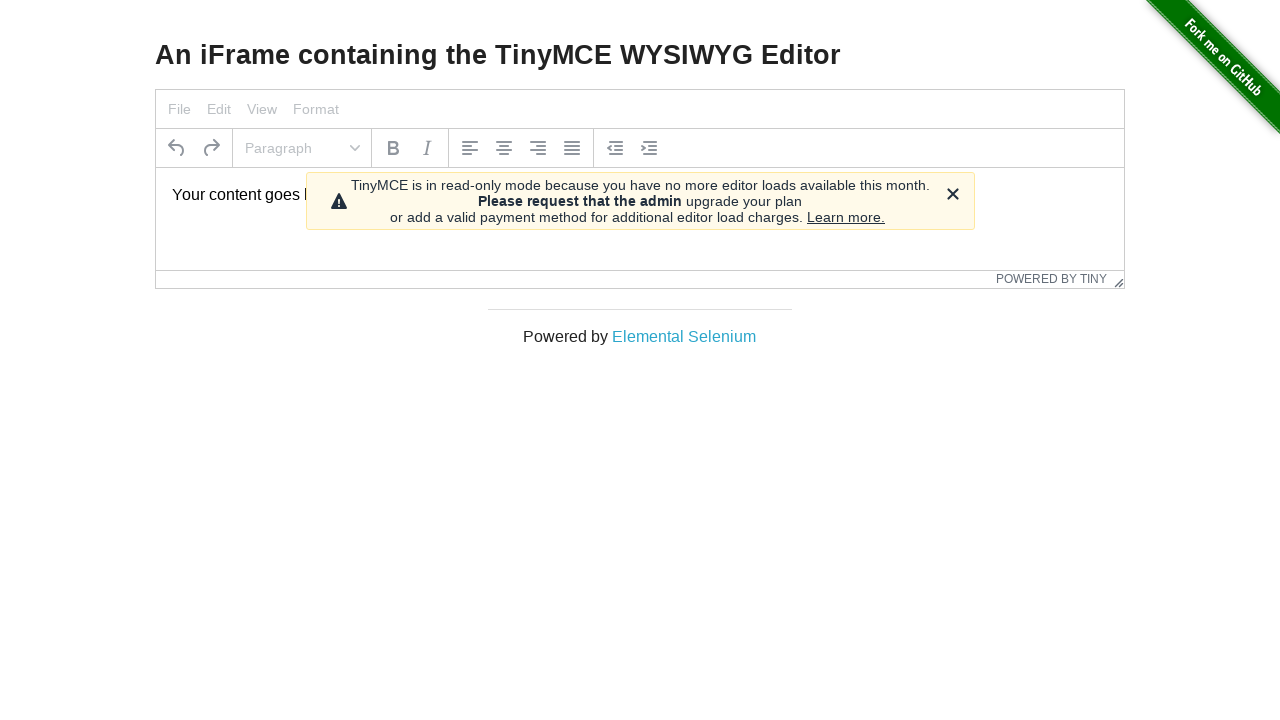